Tests mouse hover functionality by hovering over a menu element on the Automation Practice page to trigger hover effects.

Starting URL: https://rahulshettyacademy.com/AutomationPractice

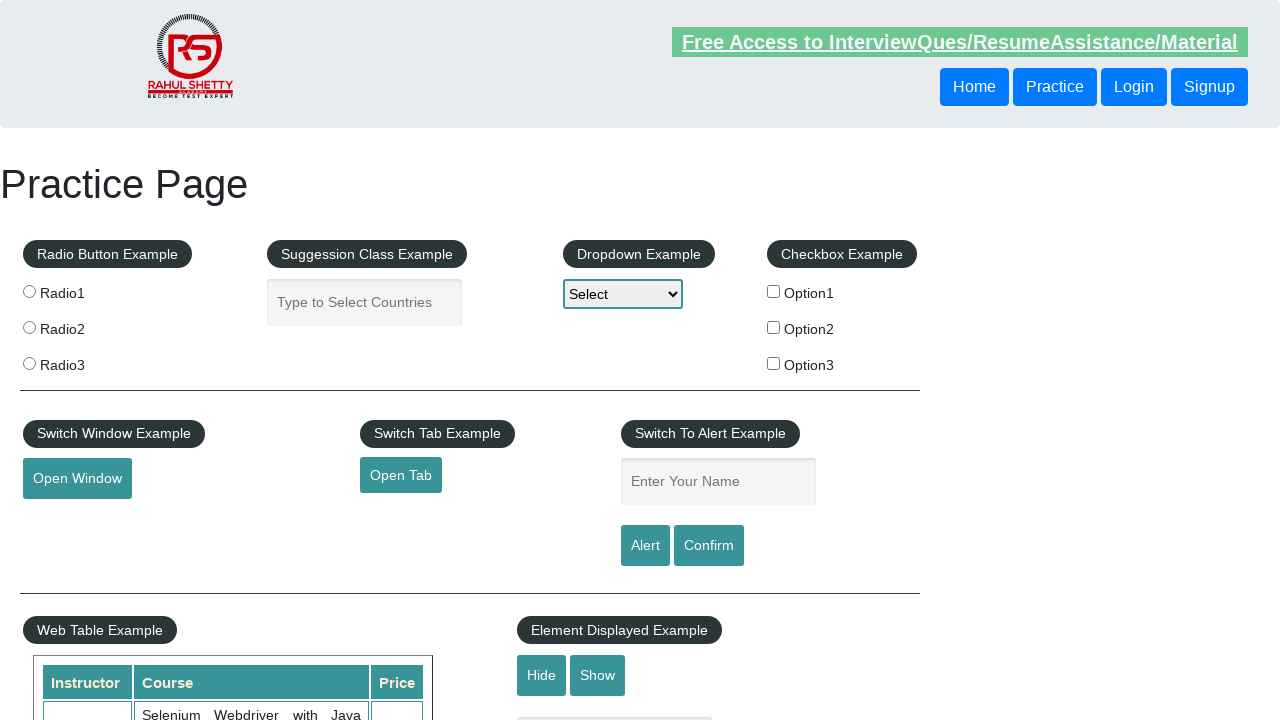

Located the mouse hover menu element with ID 'mousehover'
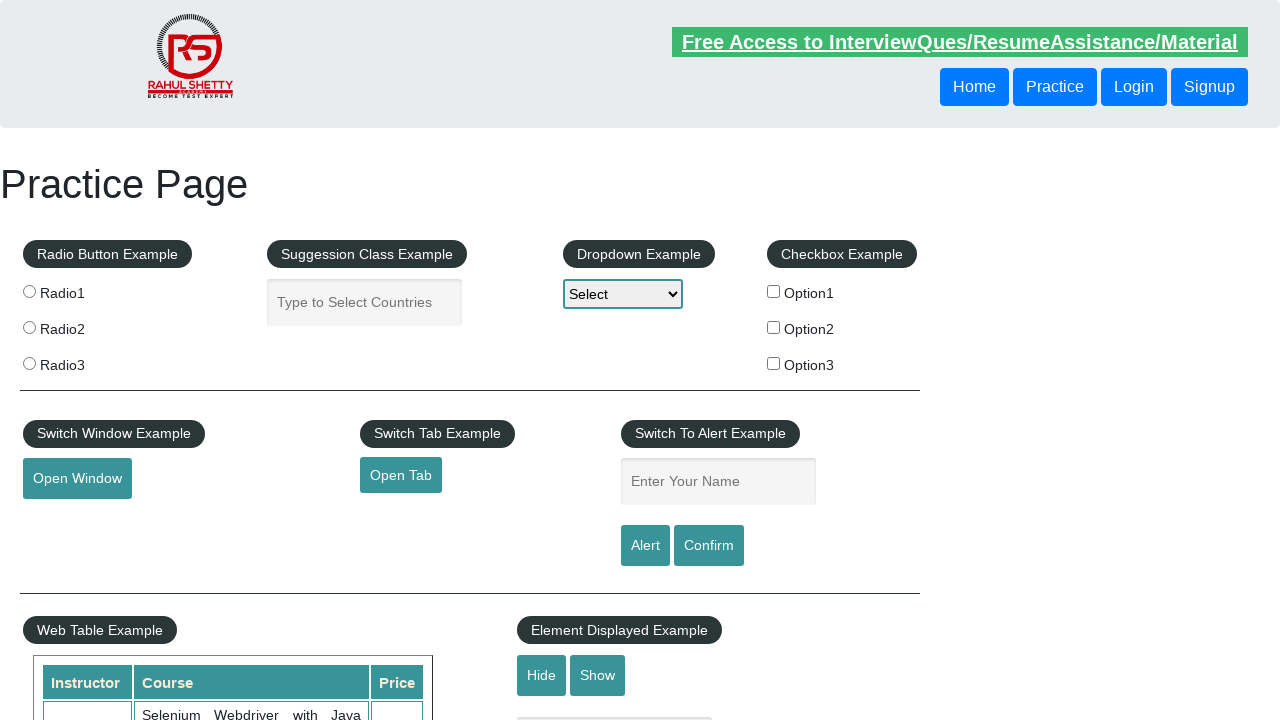

Hovered over the menu element to trigger hover effects at (83, 361) on #mousehover
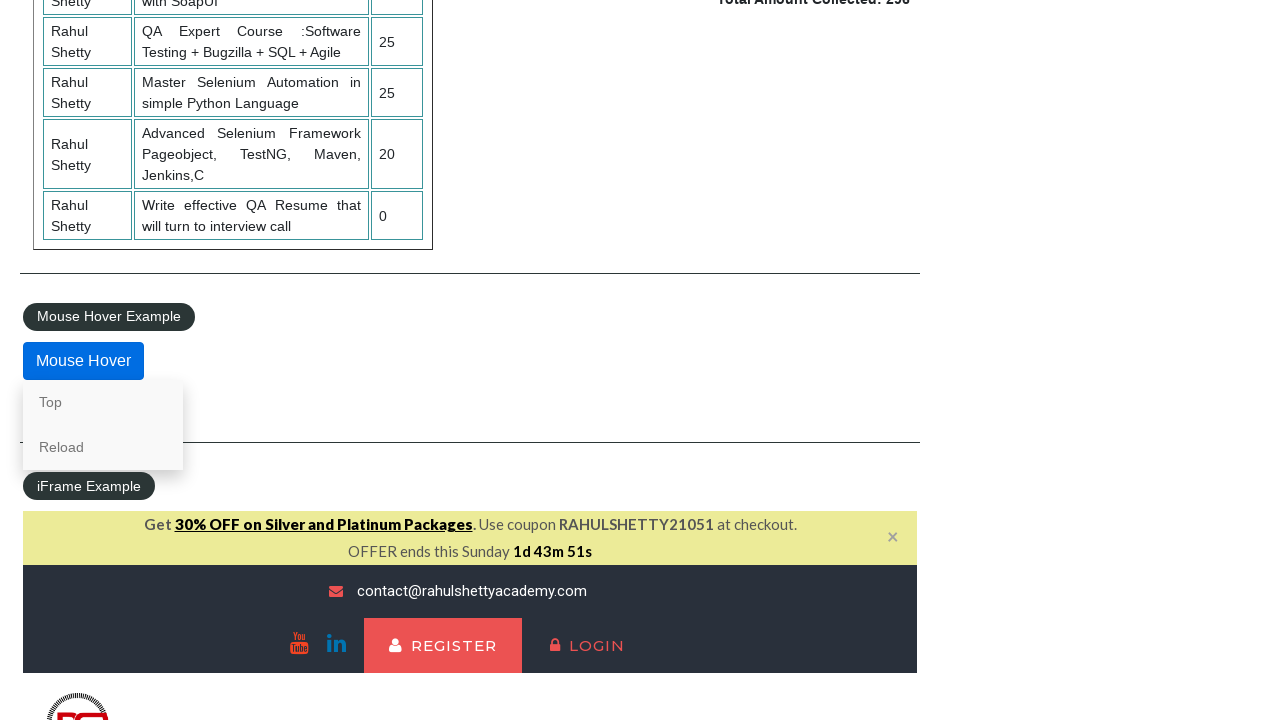

Waited 500ms to observe hover effect
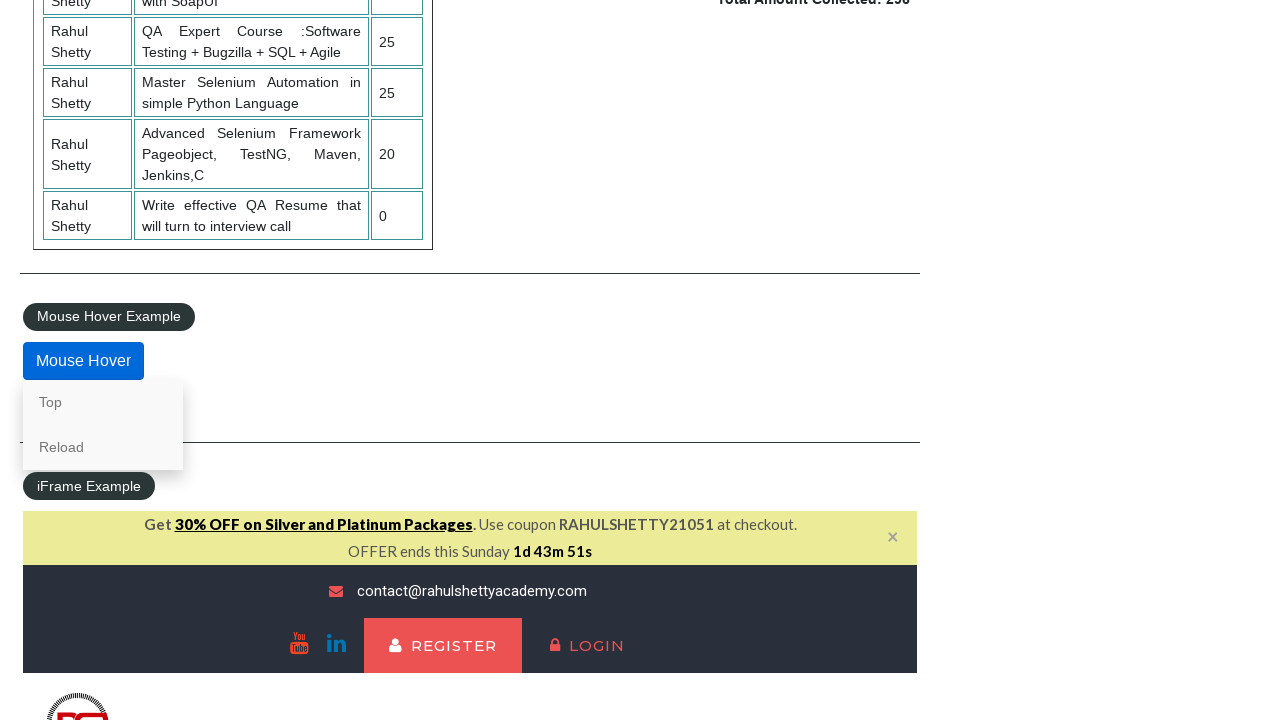

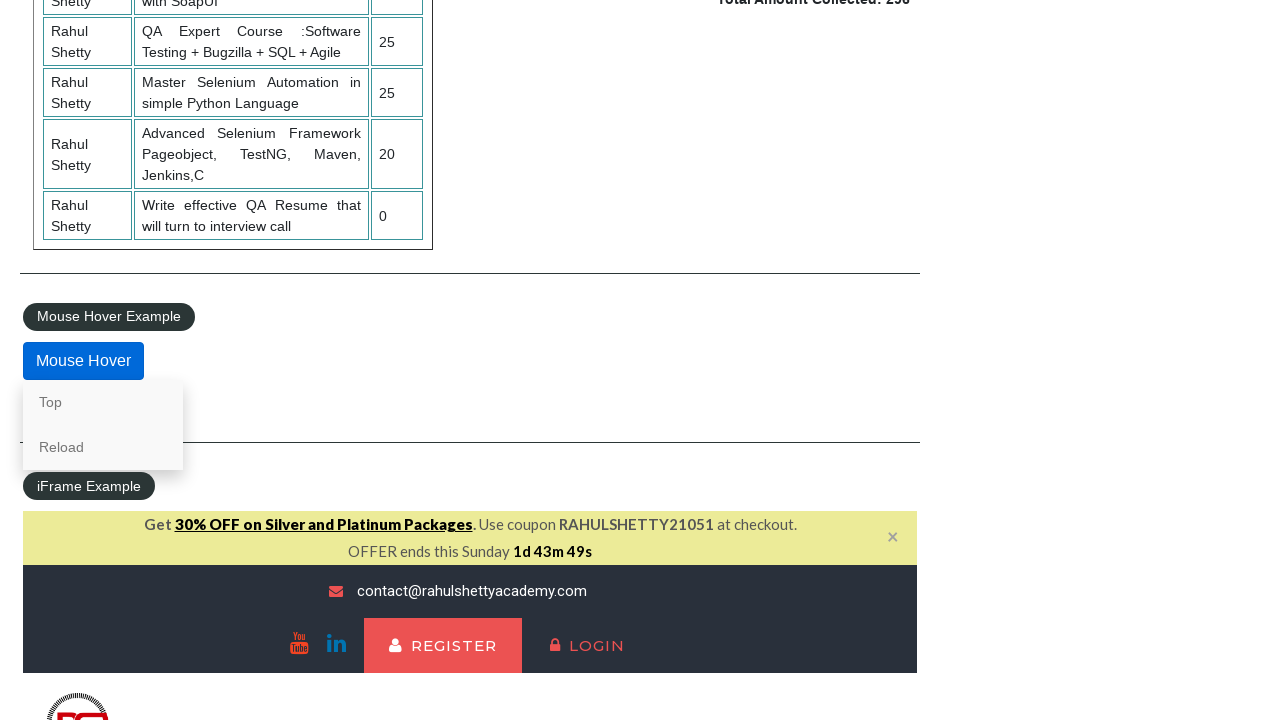